Tests the email field on a practice form by entering an email address and verifying it was accepted

Starting URL: https://app.cloudqa.io/home/AutomationPracticeForm

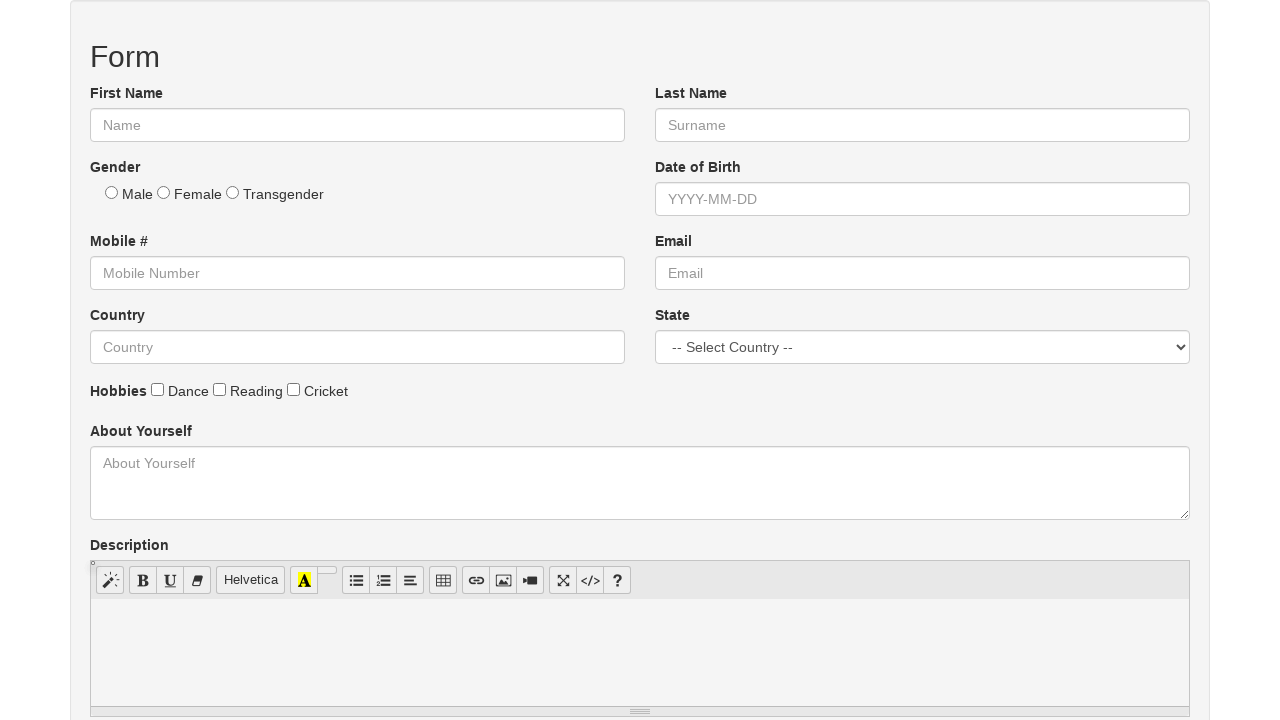

Located email field using multiple selectors
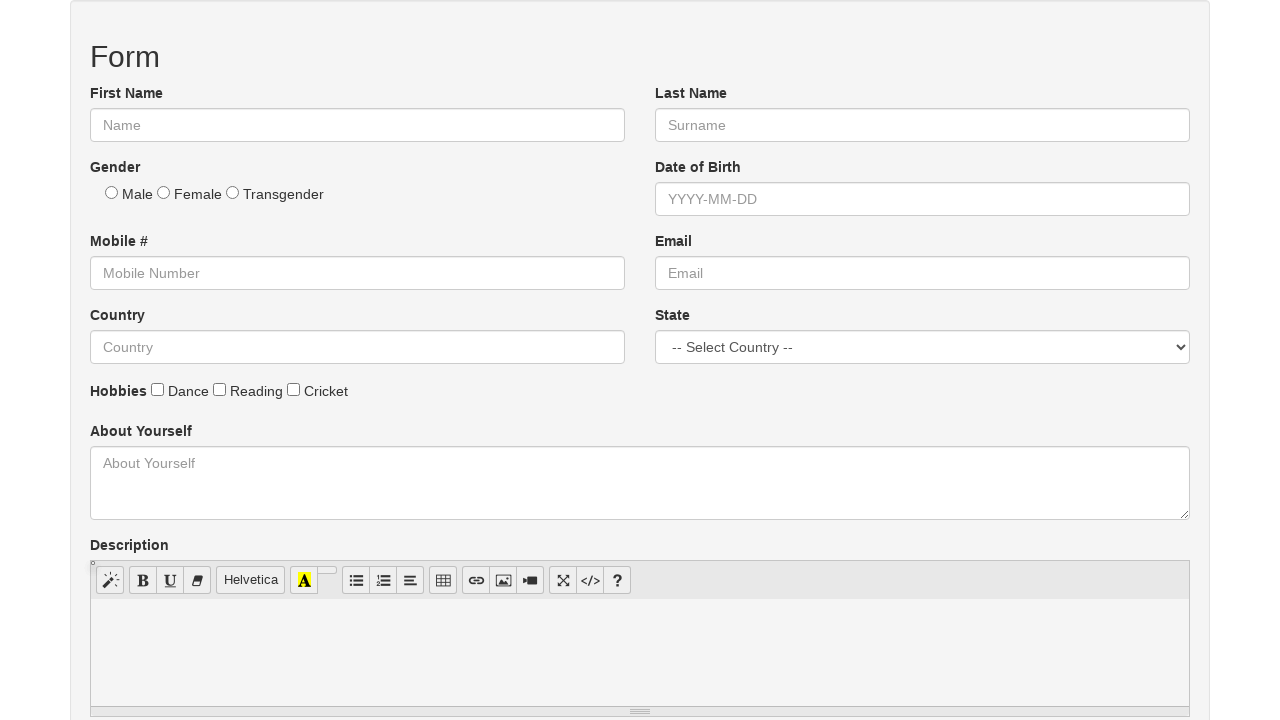

Email field became visible
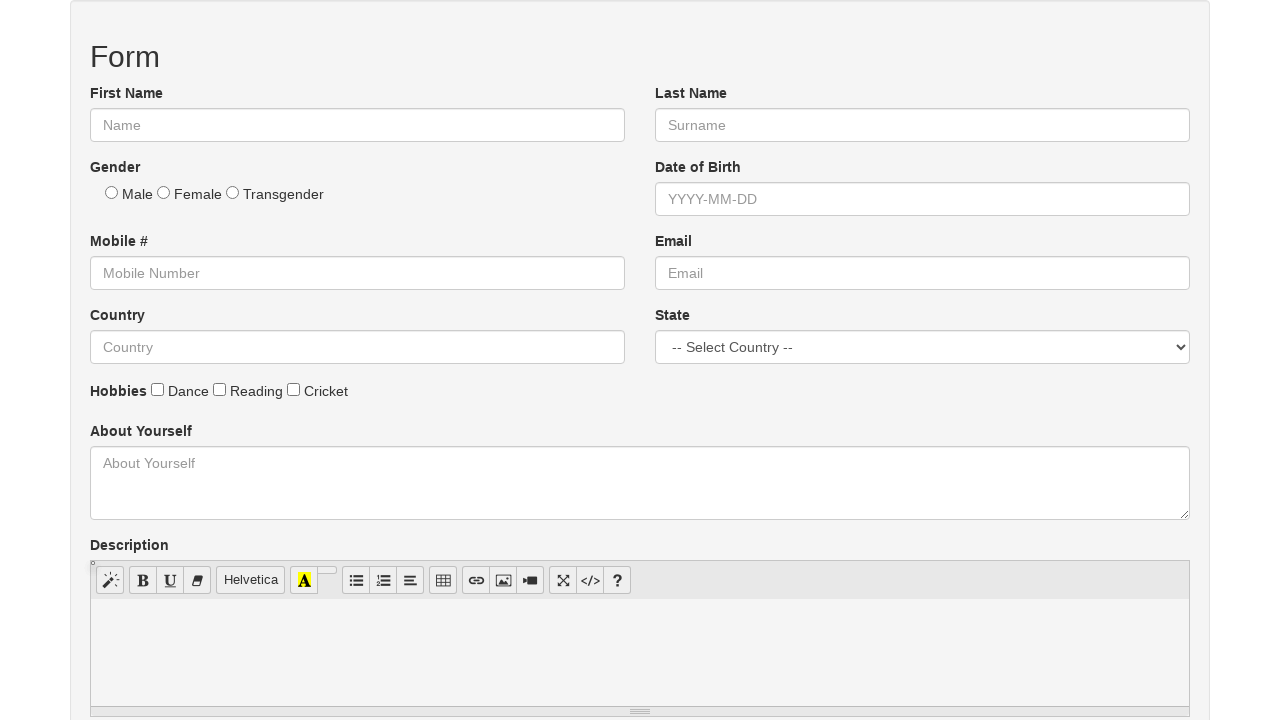

Cleared email field on #email, input[name='email'], input[placeholder='Email'], input[type='email'] >> 
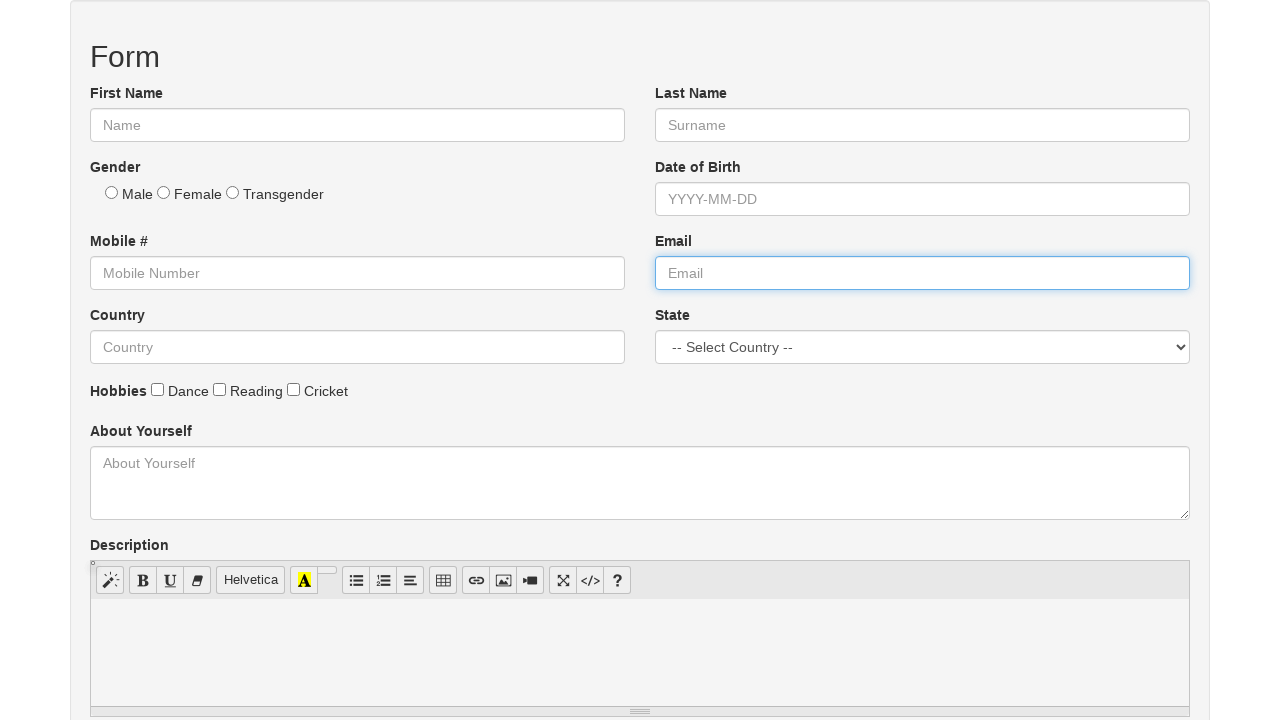

Filled email field with 'test@example.com' on #email, input[name='email'], input[placeholder='Email'], input[type='email'] >> 
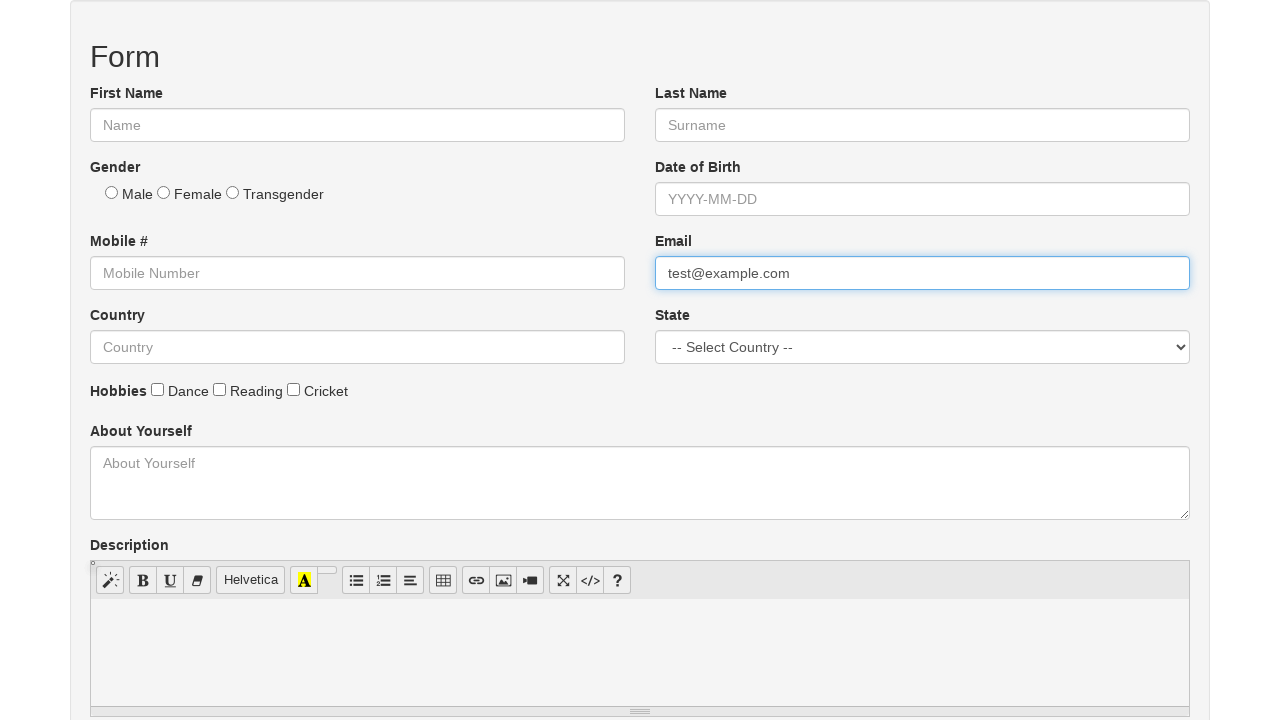

Verified email field value matches 'test@example.com'
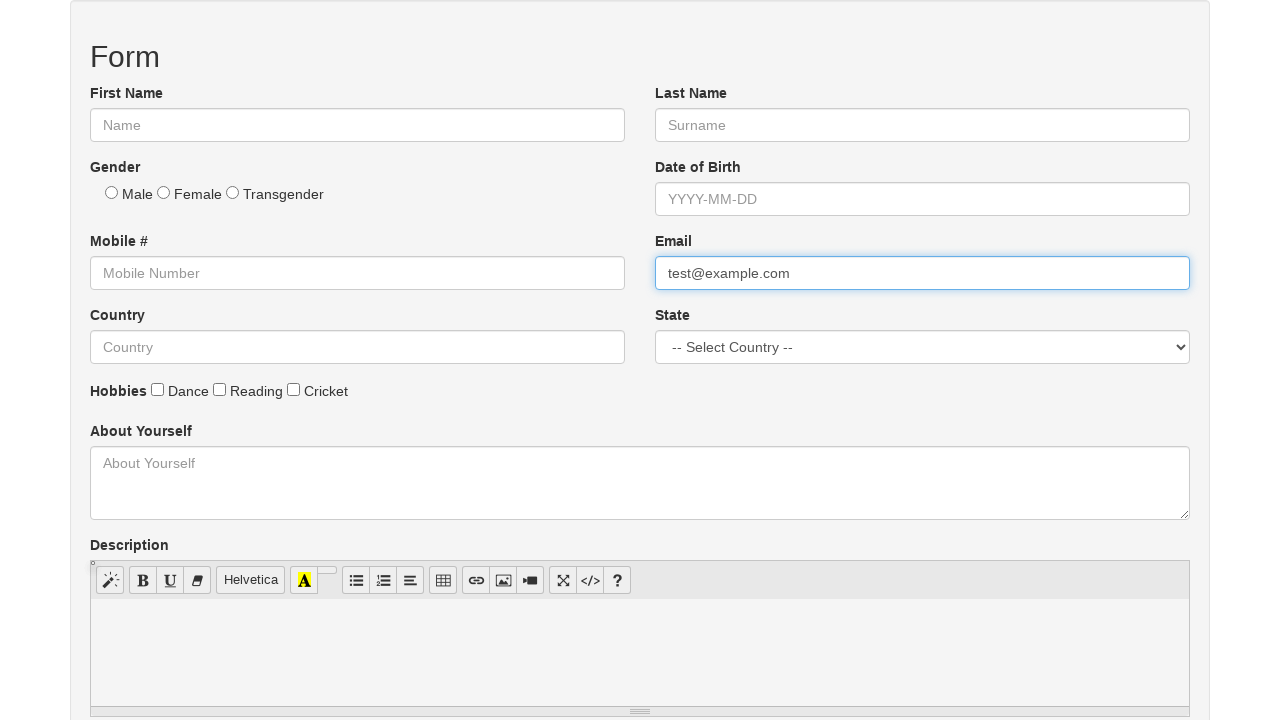

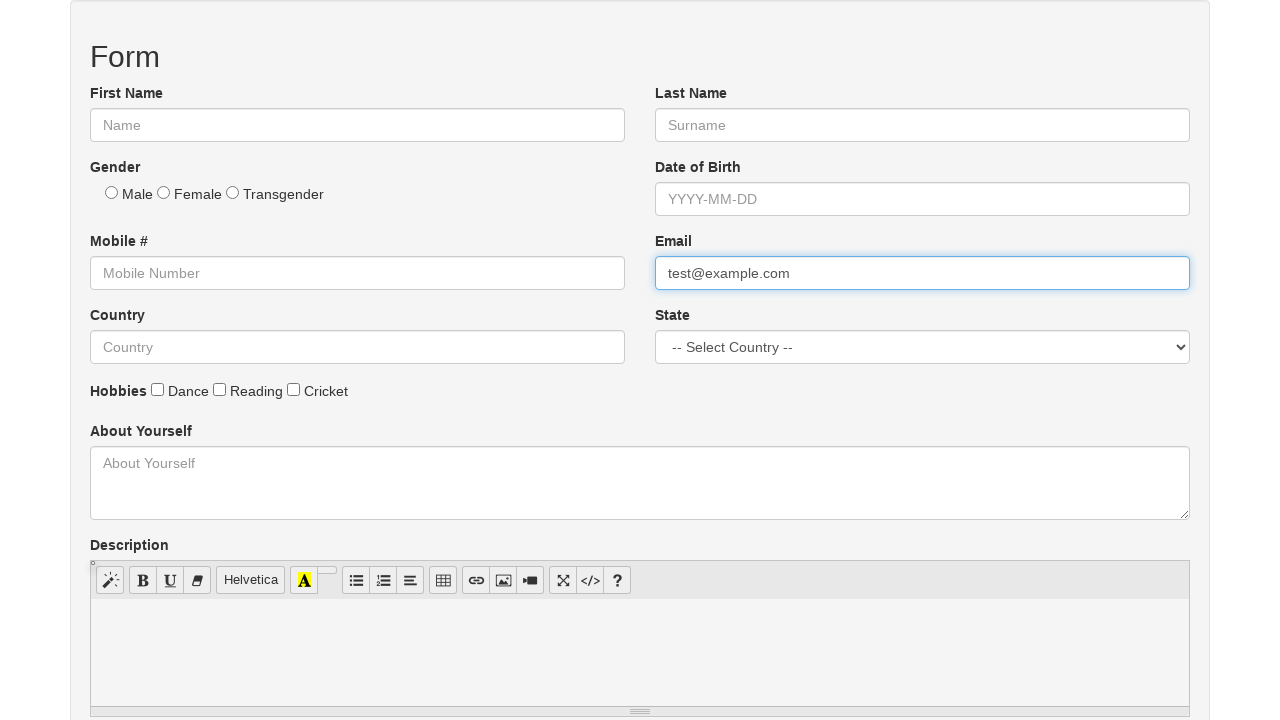